Tests browser zoom functionality by programmatically changing the zoom level of the page to different percentages

Starting URL: https://testautomationpractice.blogspot.com/

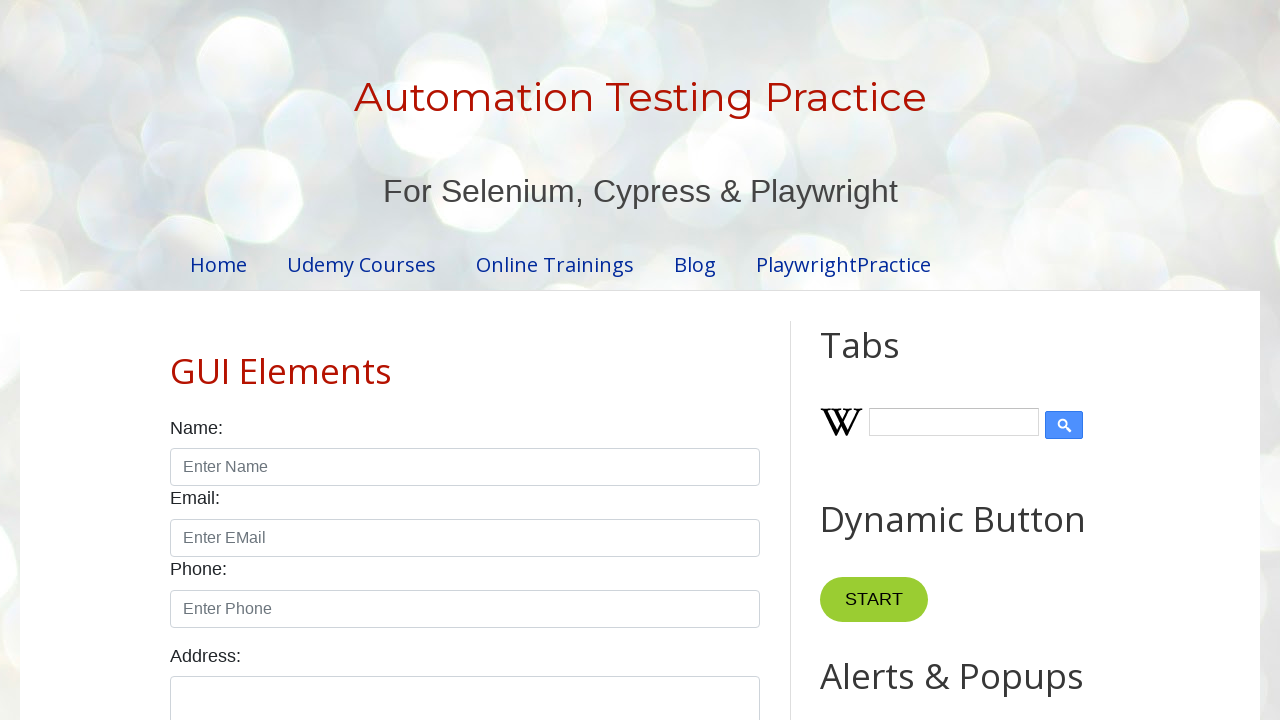

Set page zoom level to 60%
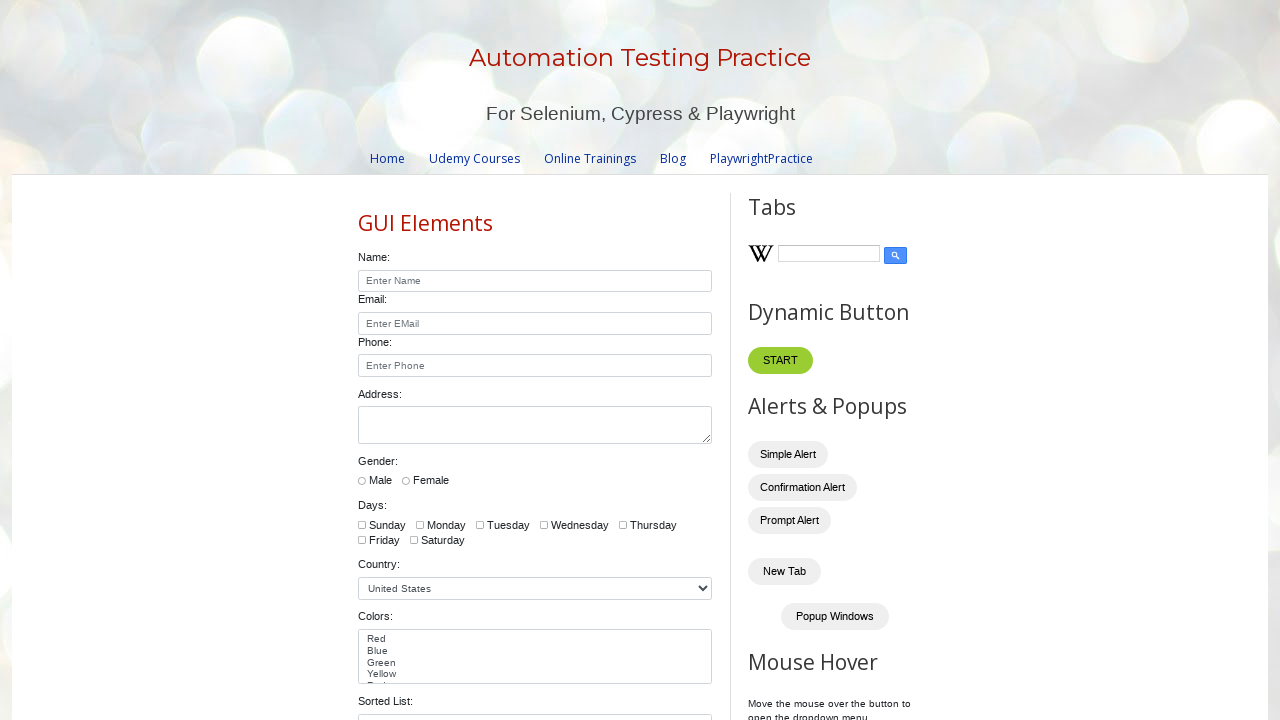

Waited 5 seconds for zoom at 60% to render
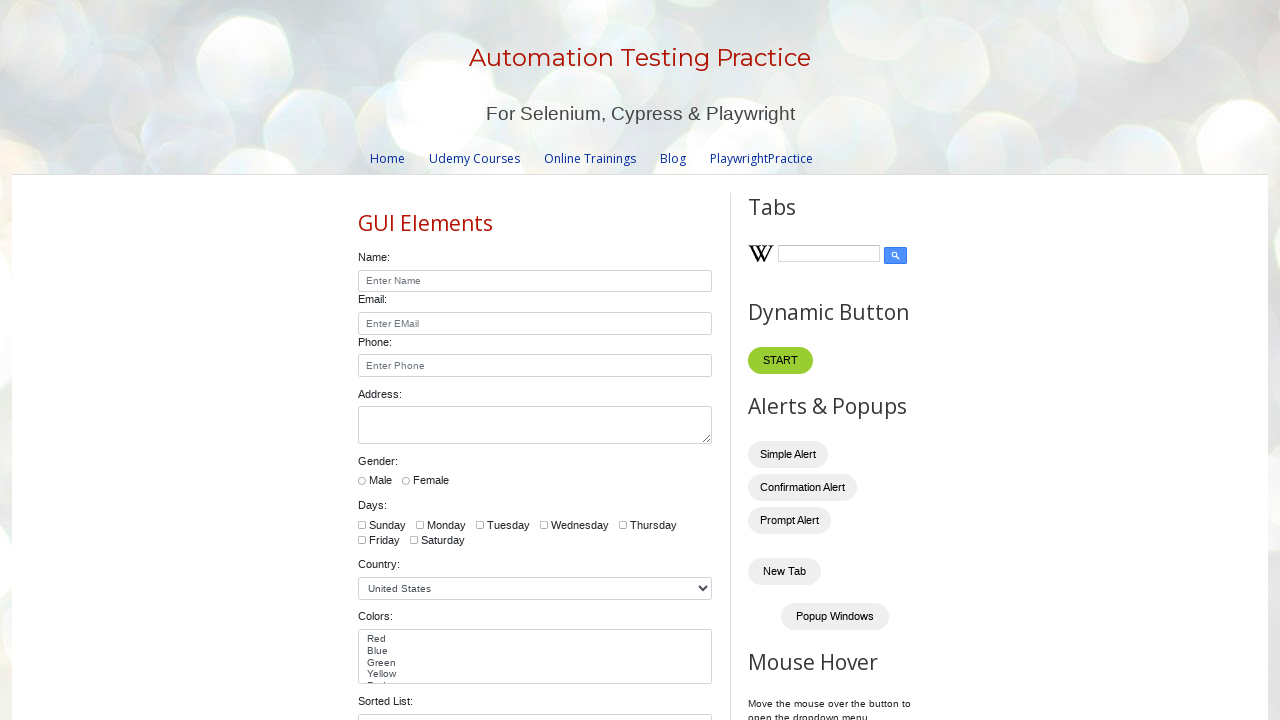

Set page zoom level to 30%
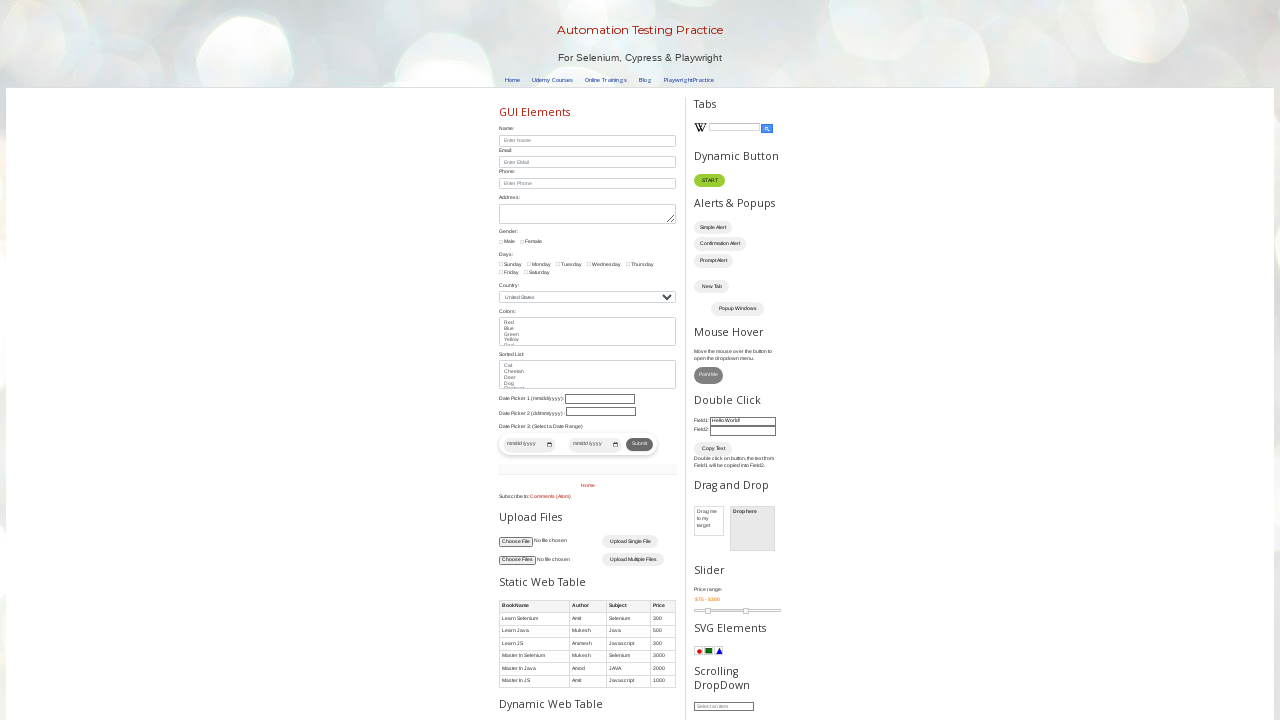

Waited 5 seconds for zoom at 30% to render
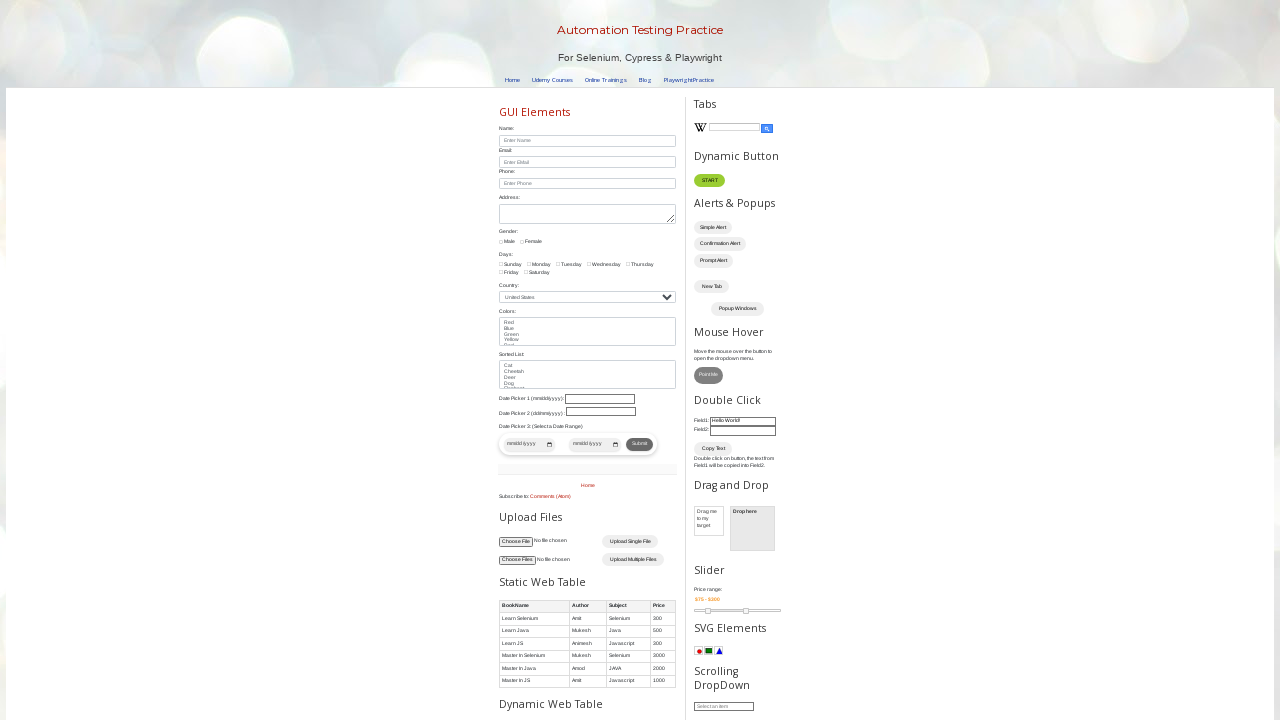

Set page zoom level to 80%
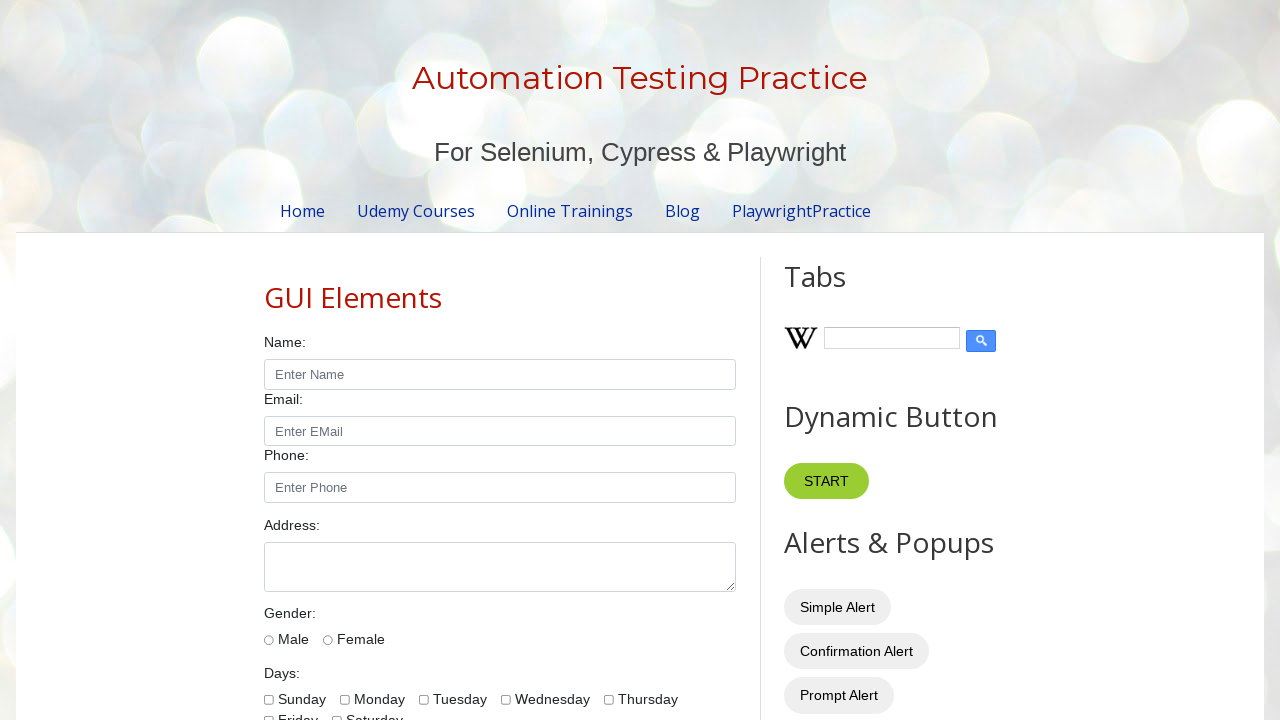

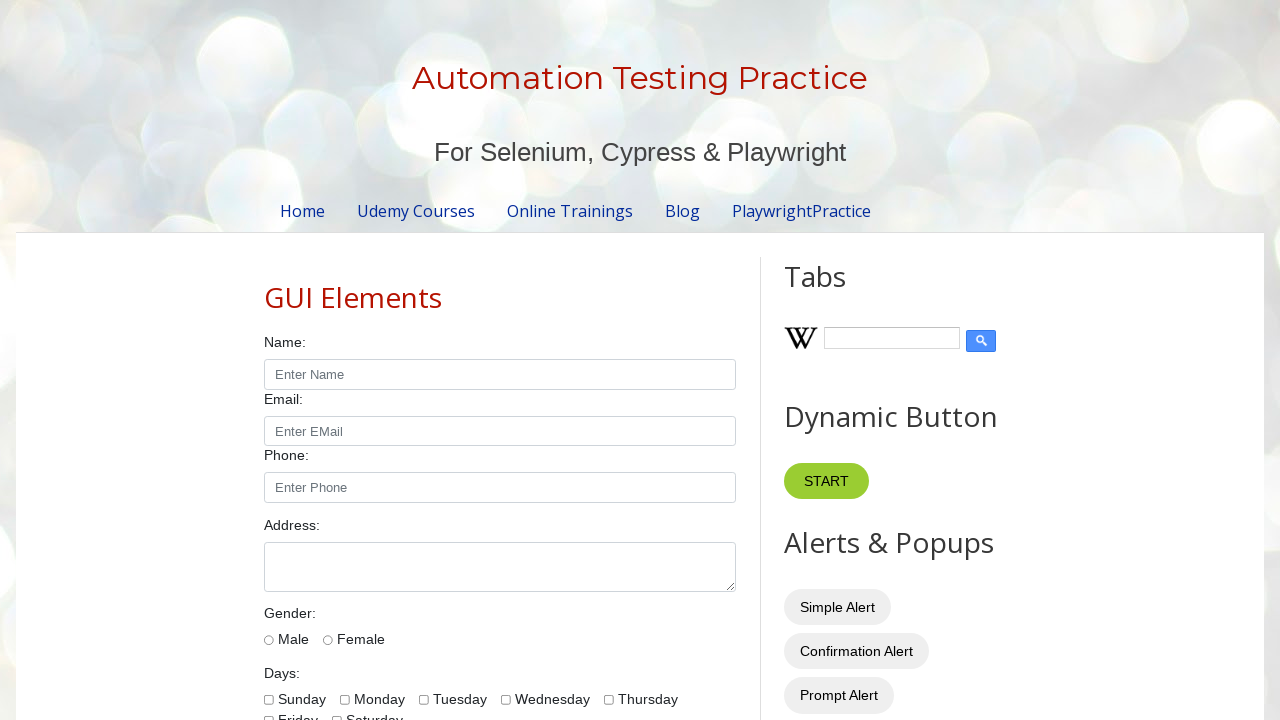